Tests clicking a button element and verifies that a message is displayed after the button click action completes

Starting URL: https://eviltester.github.io/supportclasses/

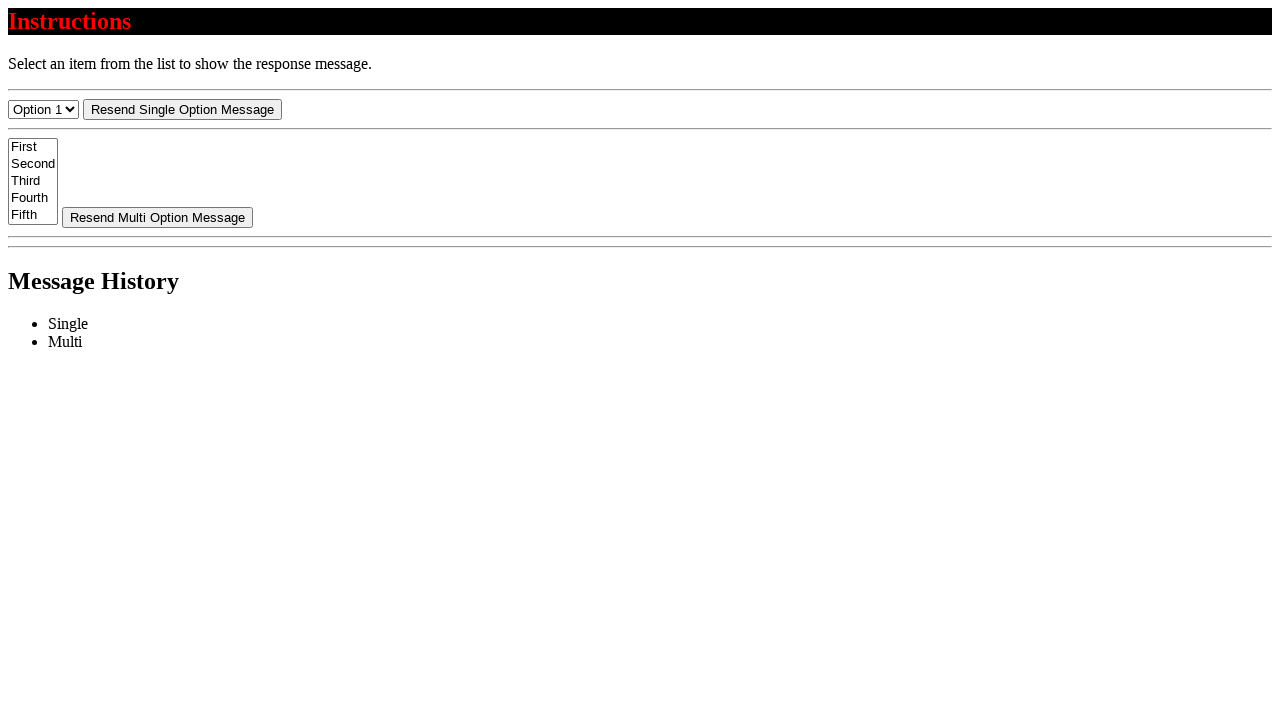

Clicked the resend-select button at (182, 109) on #resend-select
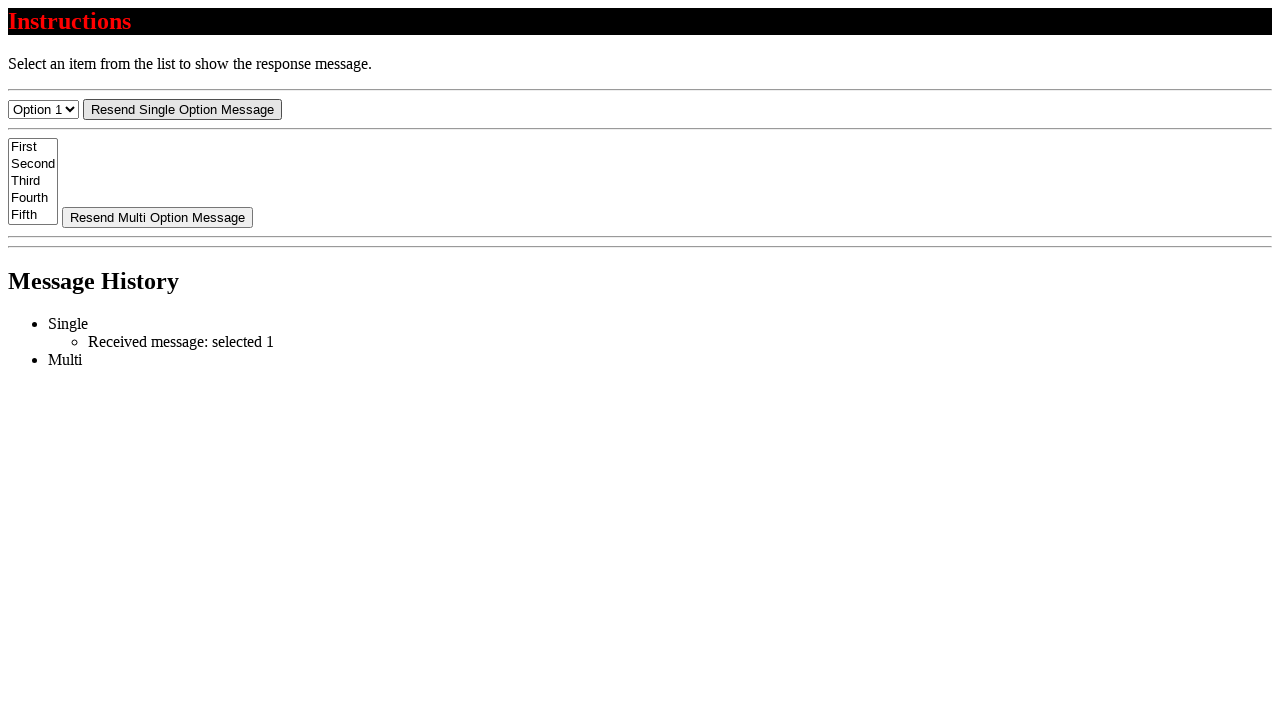

Verified message 'Received message: selected 1' appeared after button click
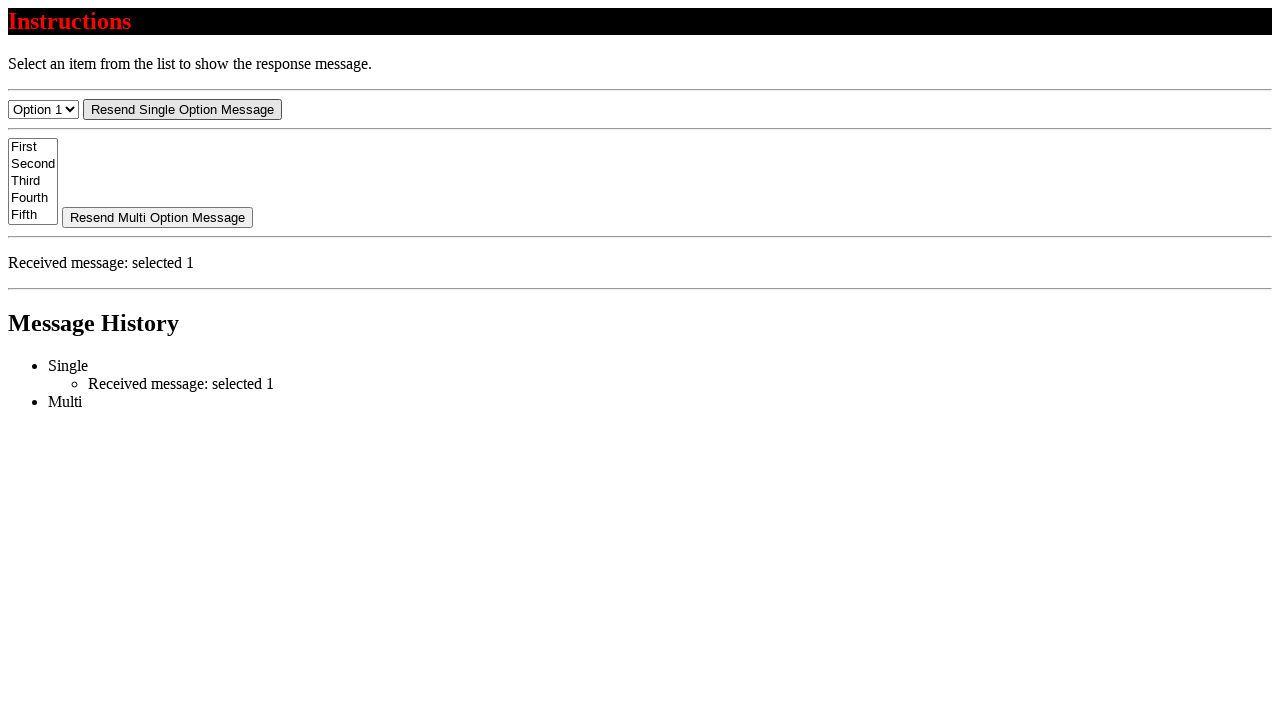

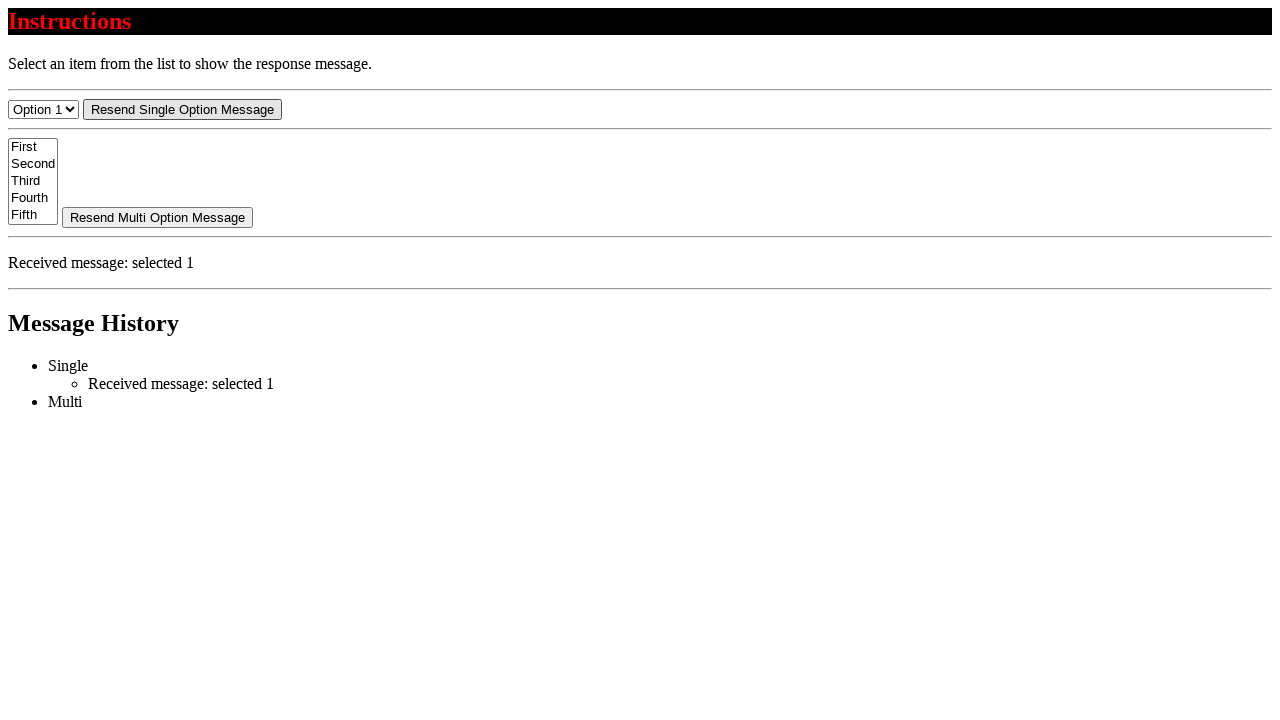